Tests login with invalid credentials and verifies the error message text is correct

Starting URL: https://the-internet.herokuapp.com/

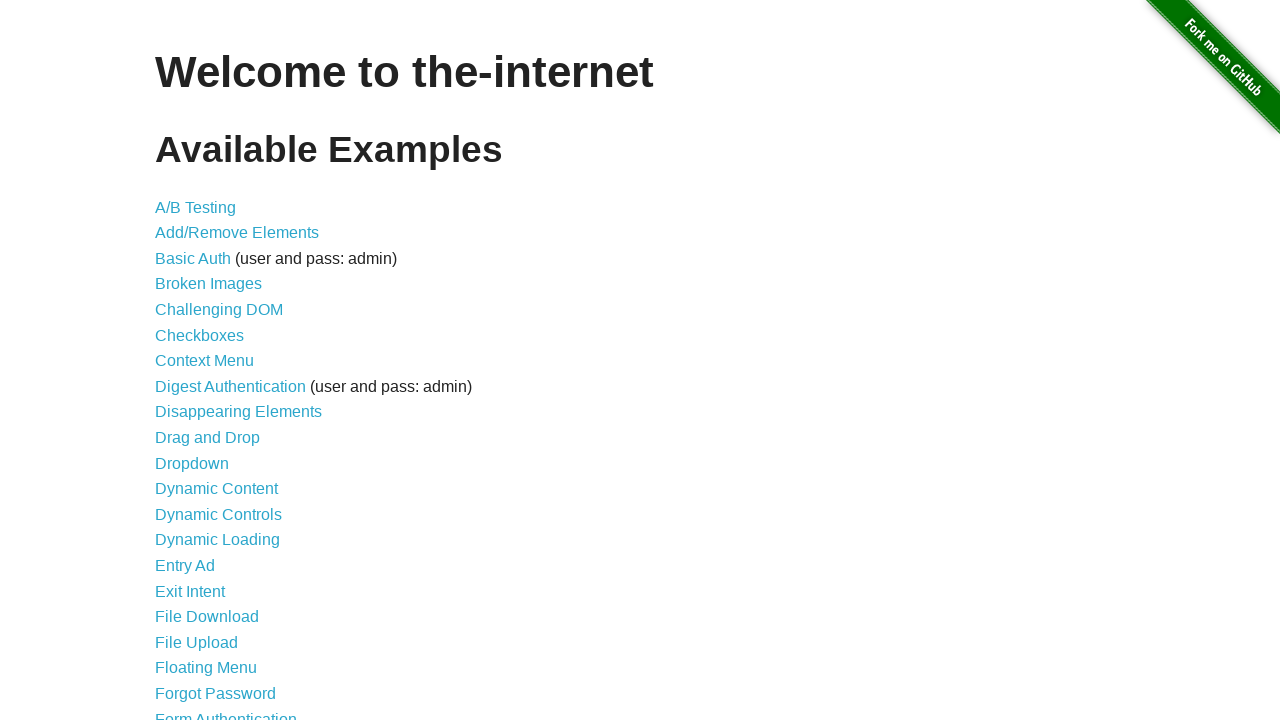

Clicked on Form Authentication link at (226, 712) on text=Form Authentication
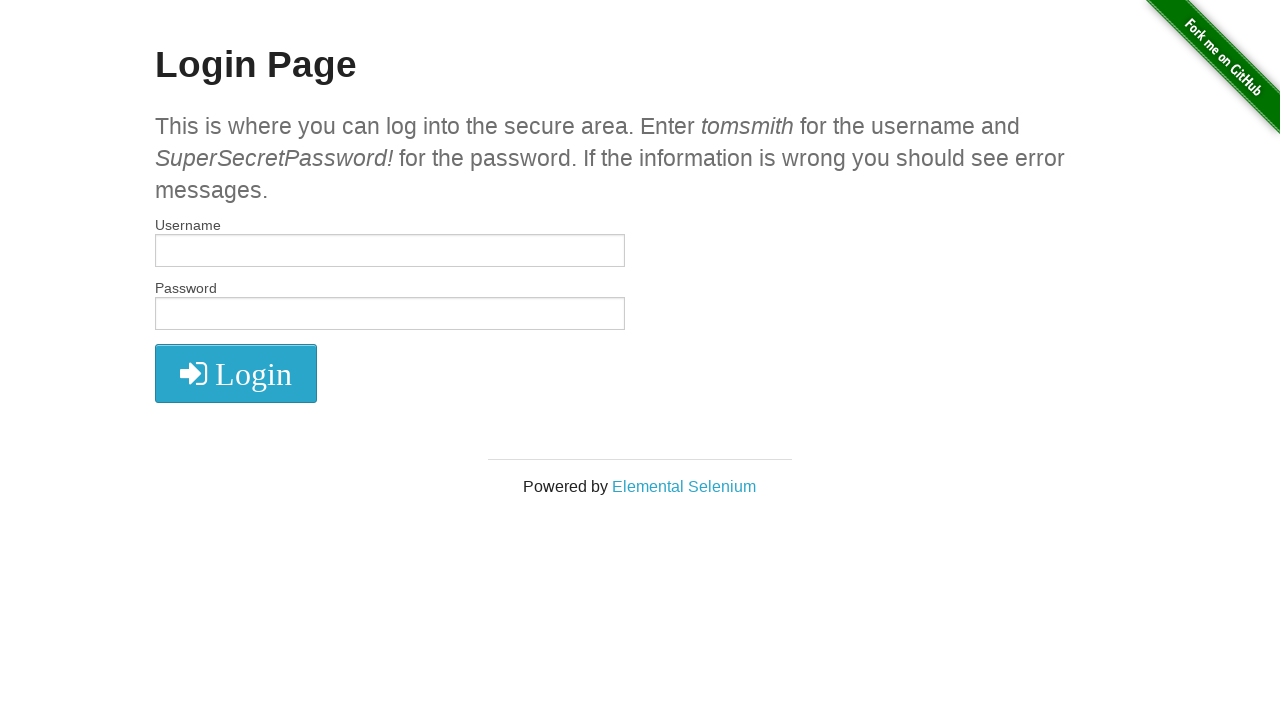

Filled username field with 'Cristina' on #username
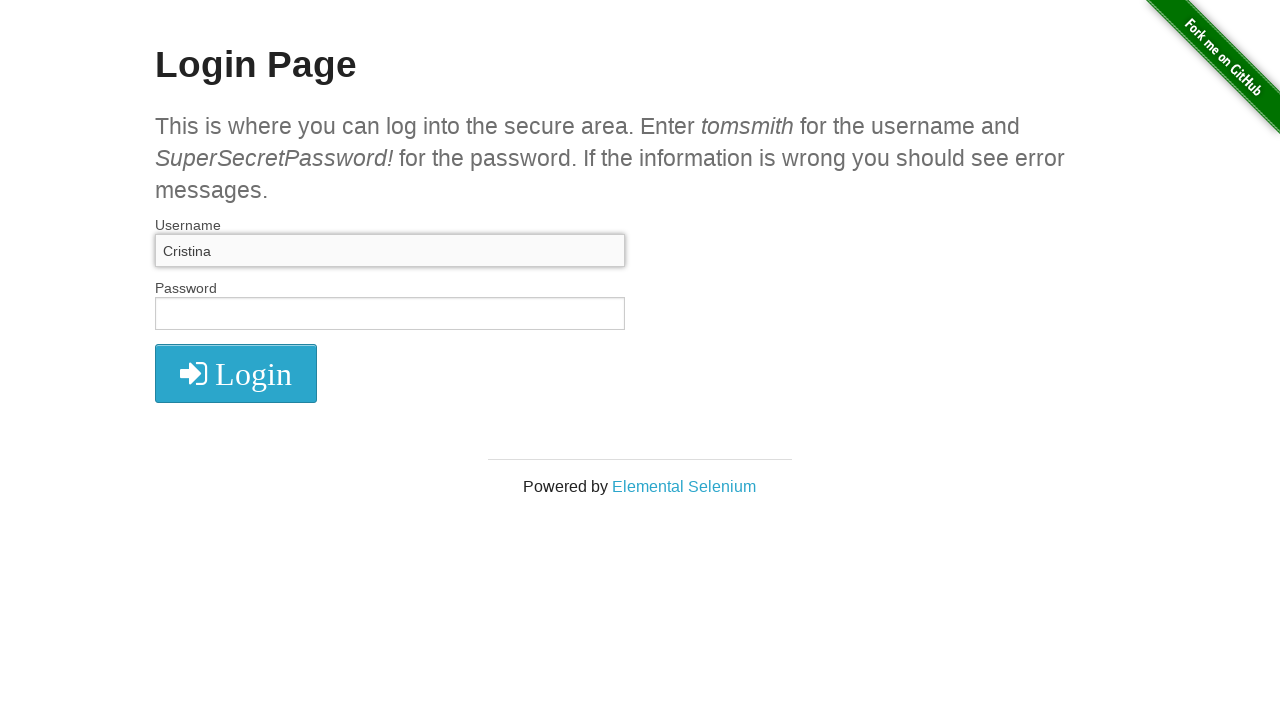

Filled password field with '1234' on #password
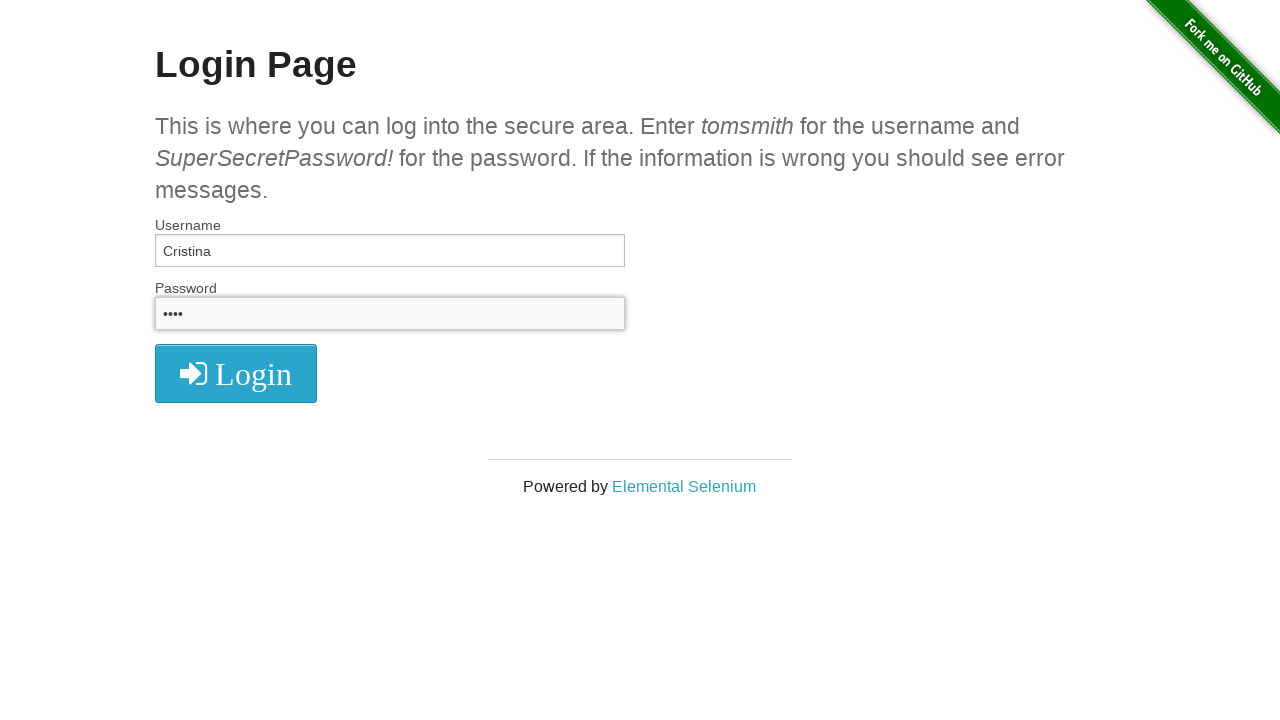

Clicked login button at (236, 373) on .radius
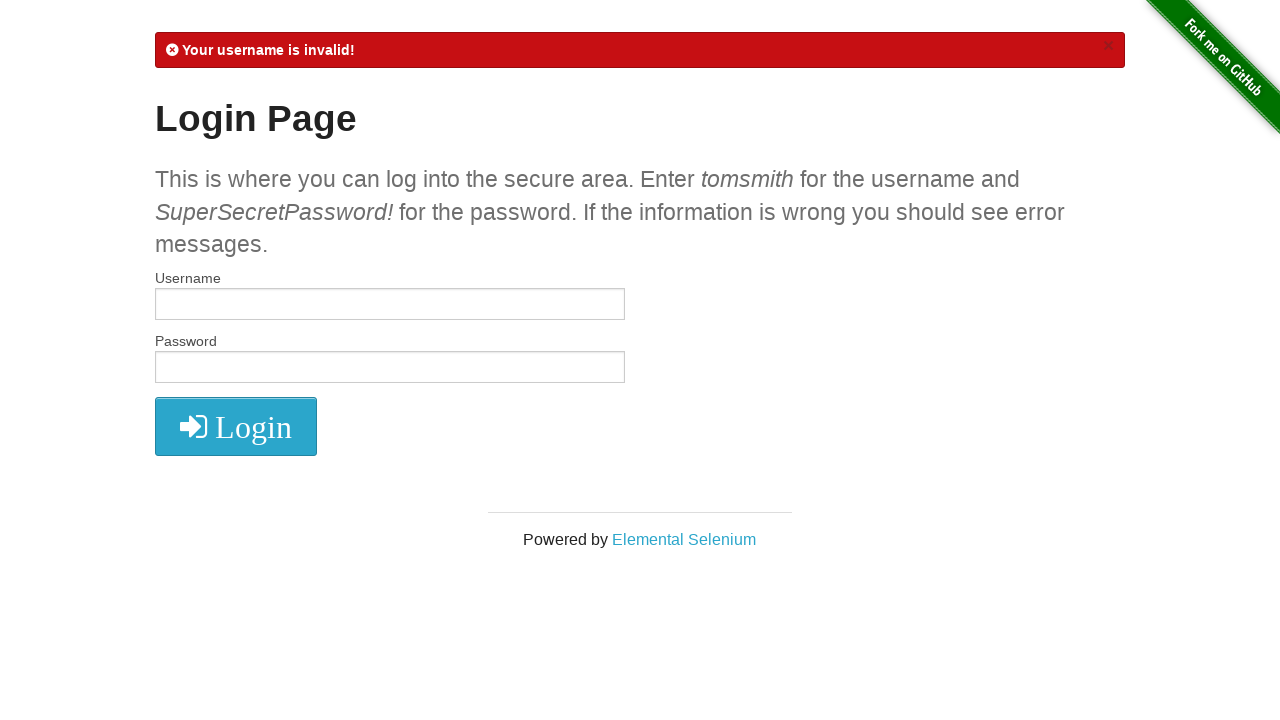

Retrieved error message text from flash element
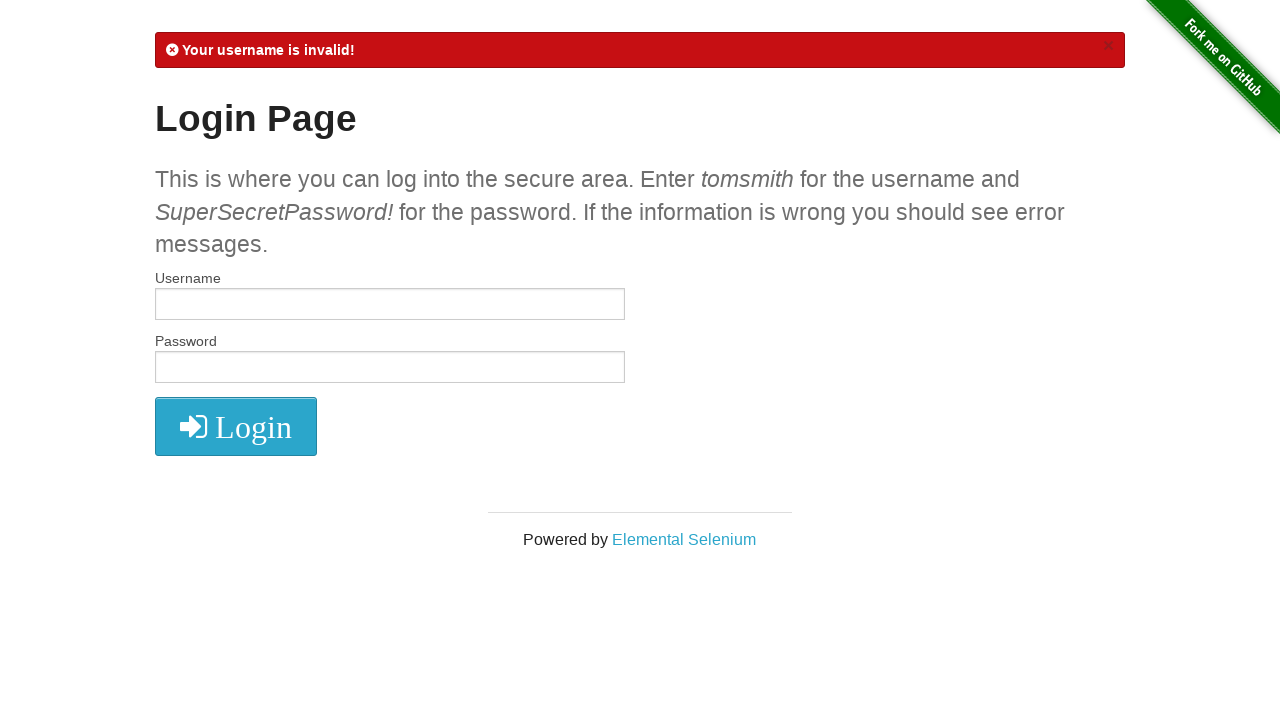

Verified error message contains 'Your username is invalid!'
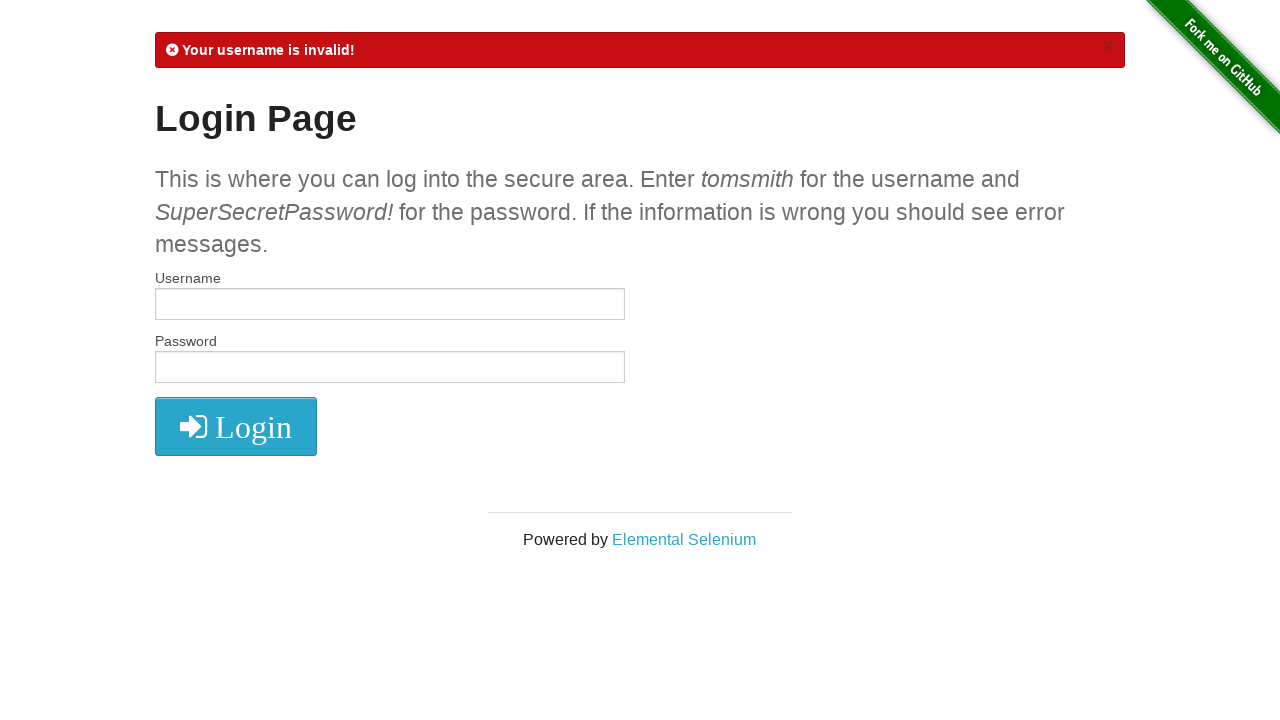

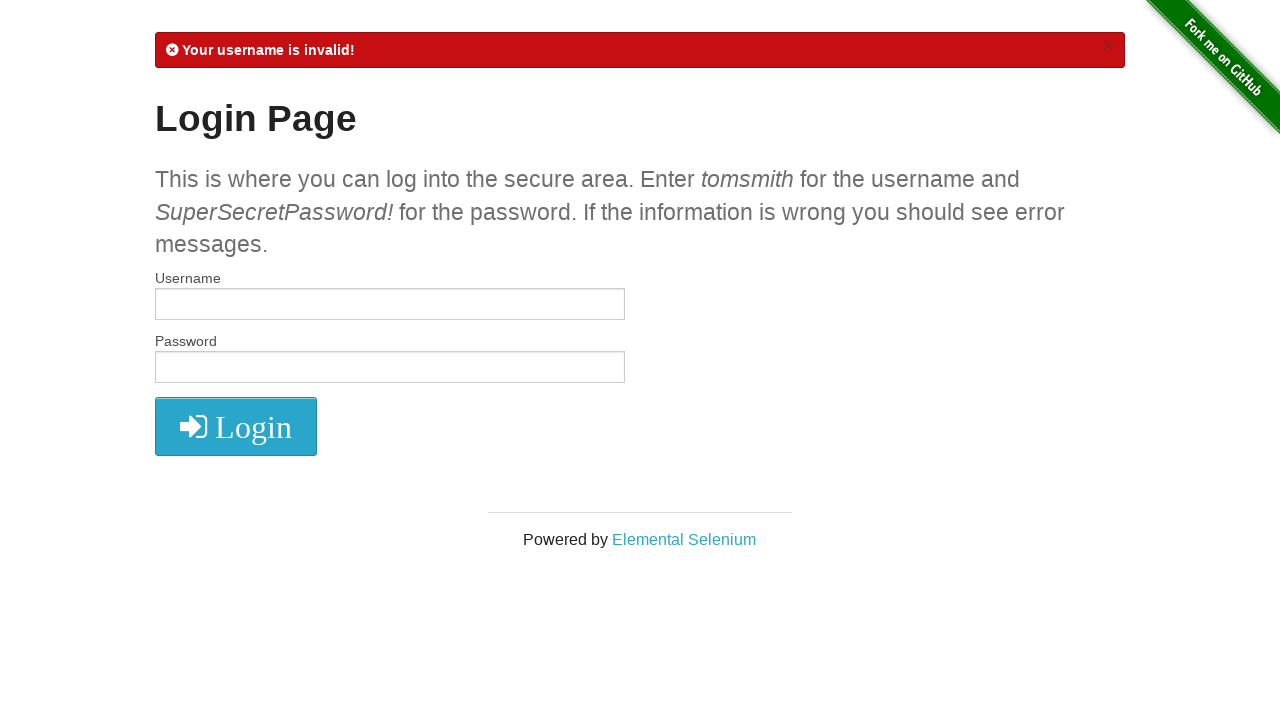